Tests the forgot password functionality by clicking on the "Forgot your password?" link on the login page and verifying that the "Reset Password" page title is displayed.

Starting URL: https://opensource-demo.orangehrmlive.com/

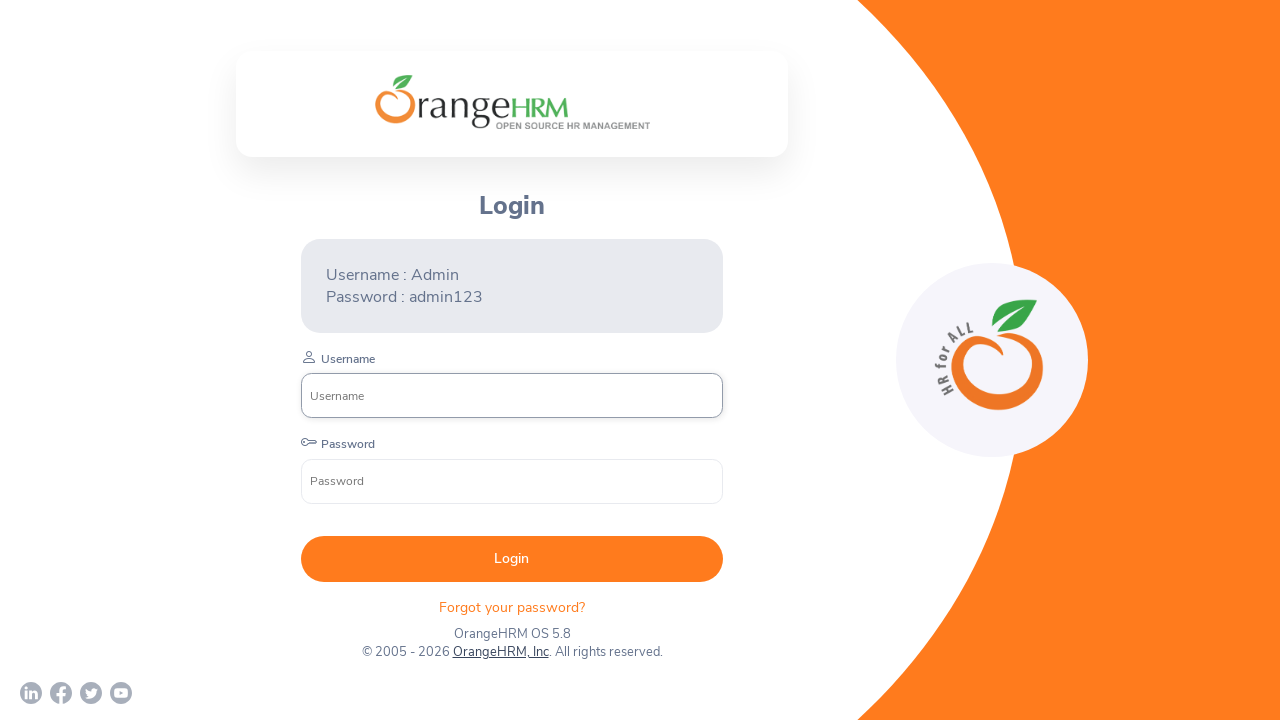

Clicked on 'Forgot your password?' link at (512, 607) on xpath=//p[@class = 'oxd-text oxd-text--p orangehrm-login-forgot-header']
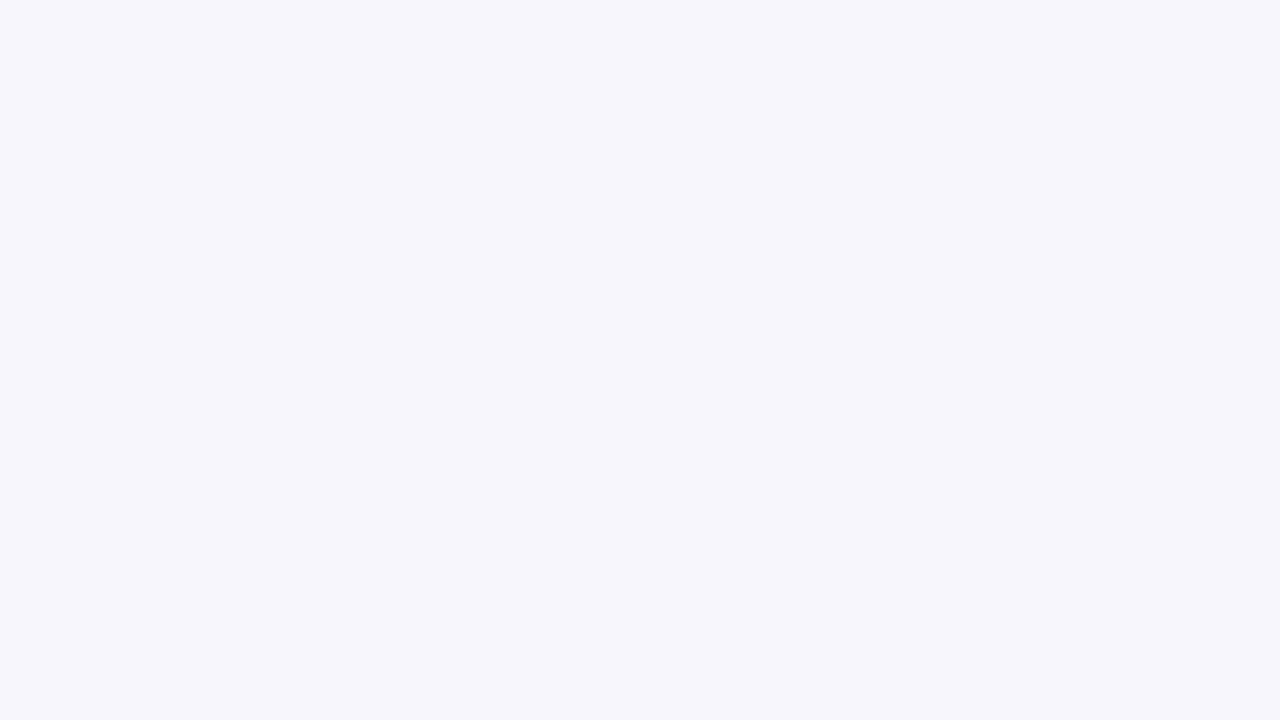

Reset Password page title element loaded
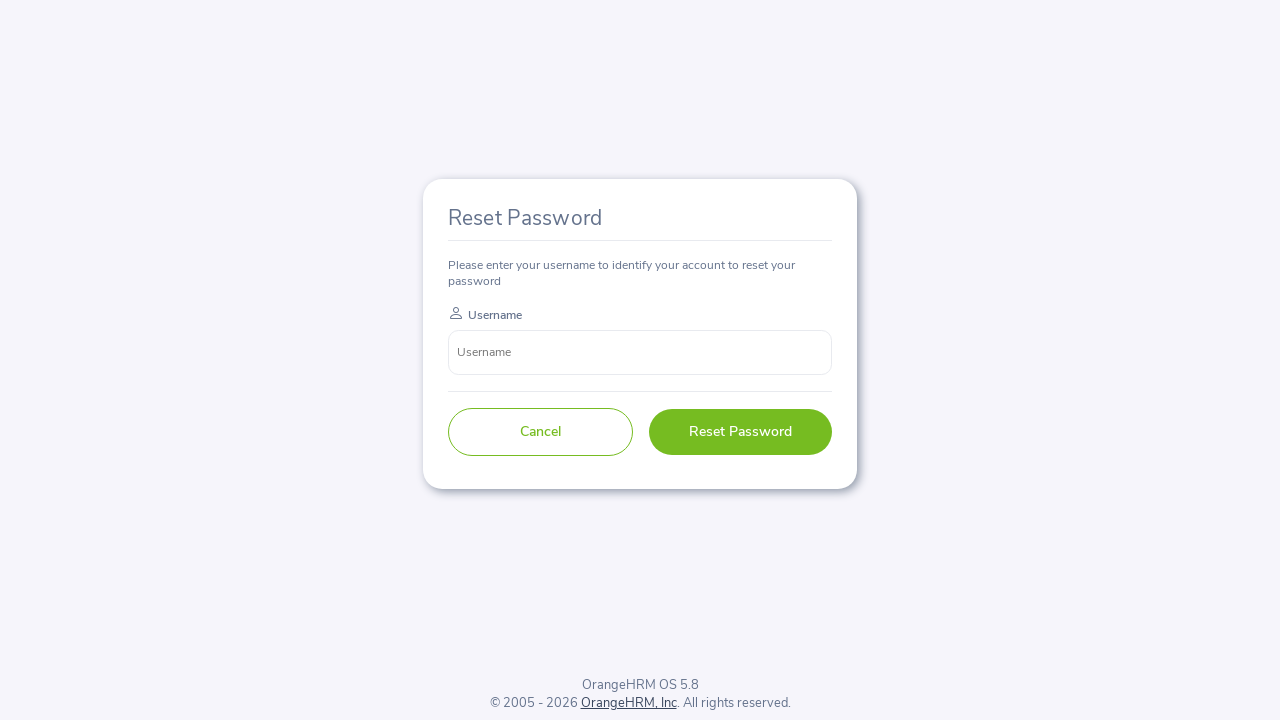

Retrieved Reset Password page title text
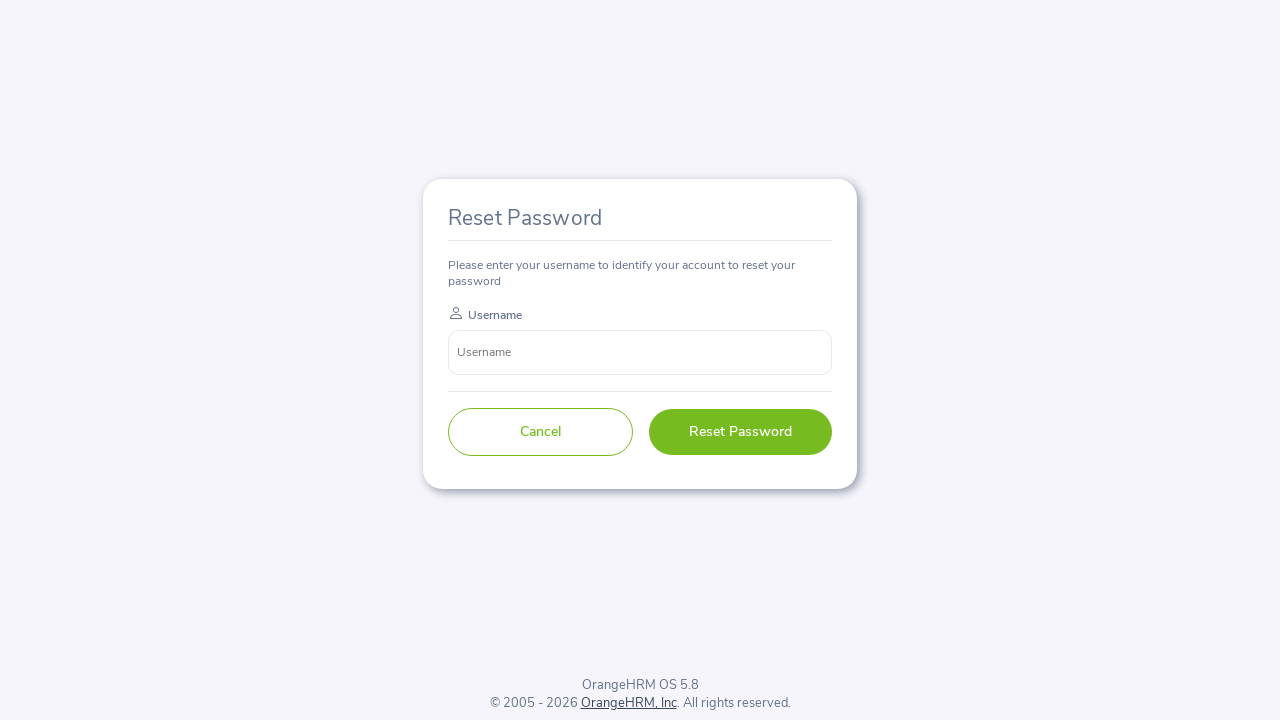

Verified page title matches 'Reset Password'
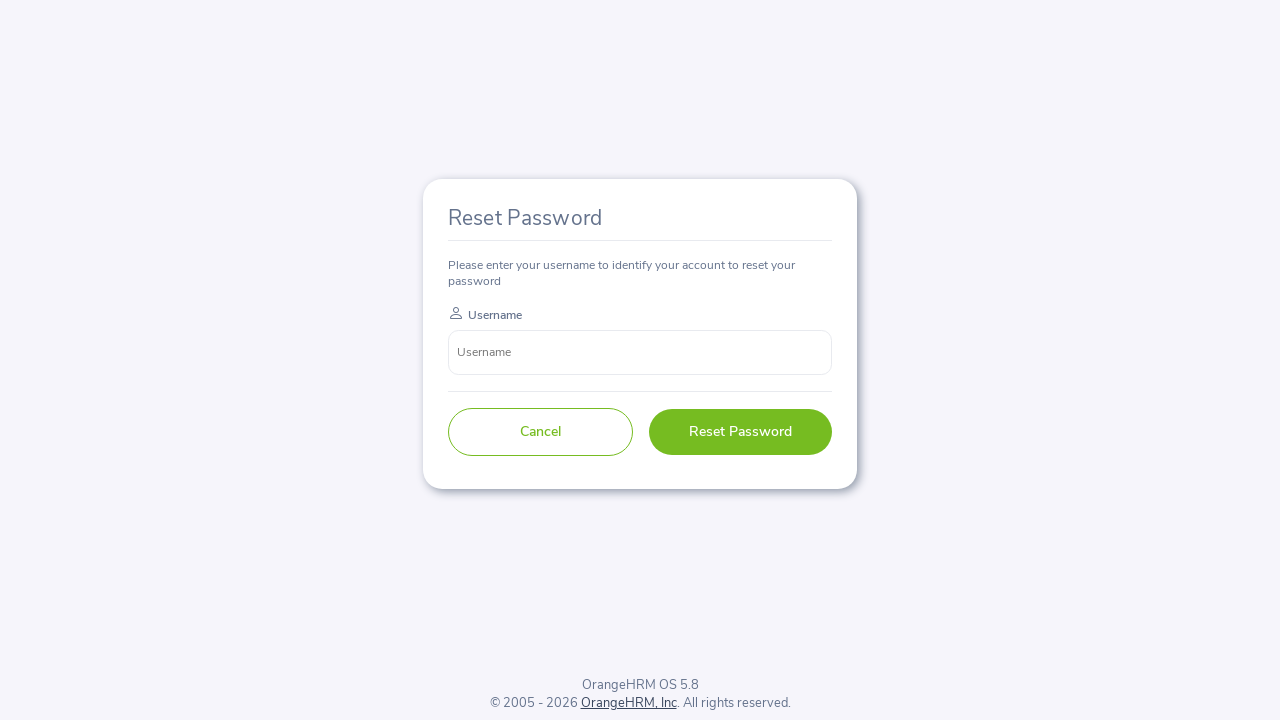

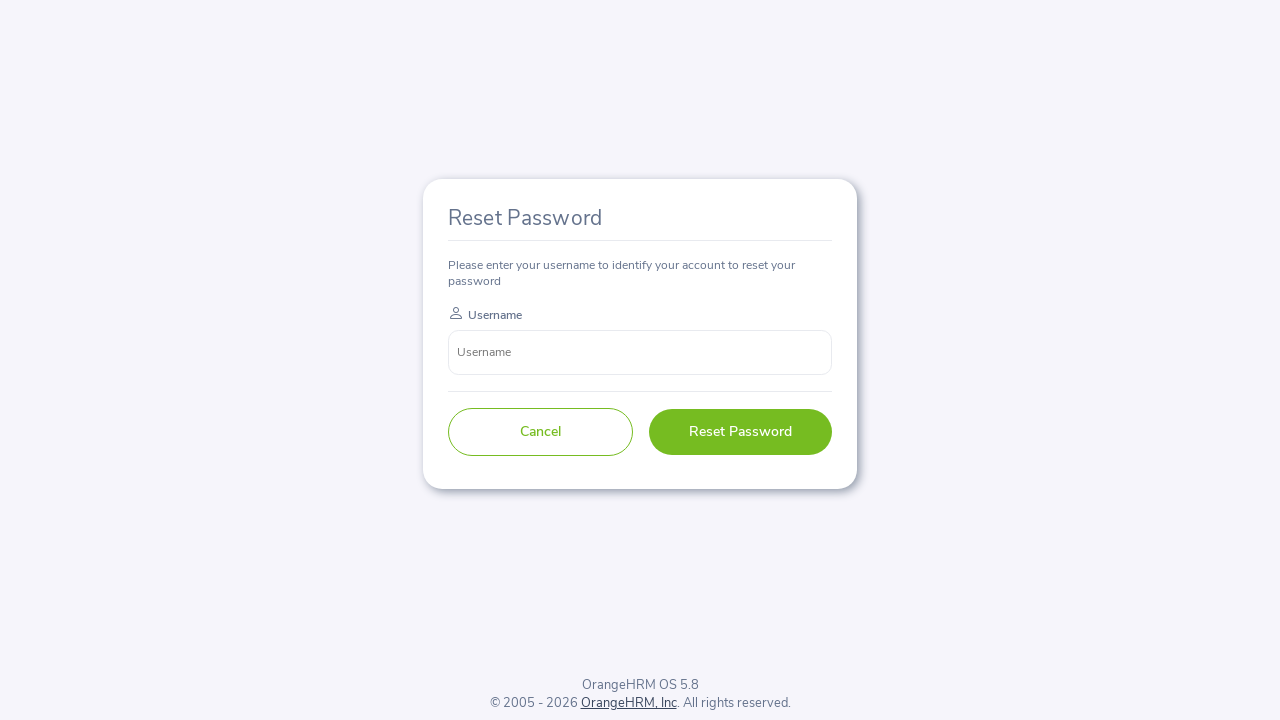